Tests various dialog box interactions including accepting a simple alert, dismissing a confirm dialog, entering text in a prompt dialog, and handling a modal dialog.

Starting URL: https://bonigarcia.dev/selenium-webdriver-java/dialog-boxes.html

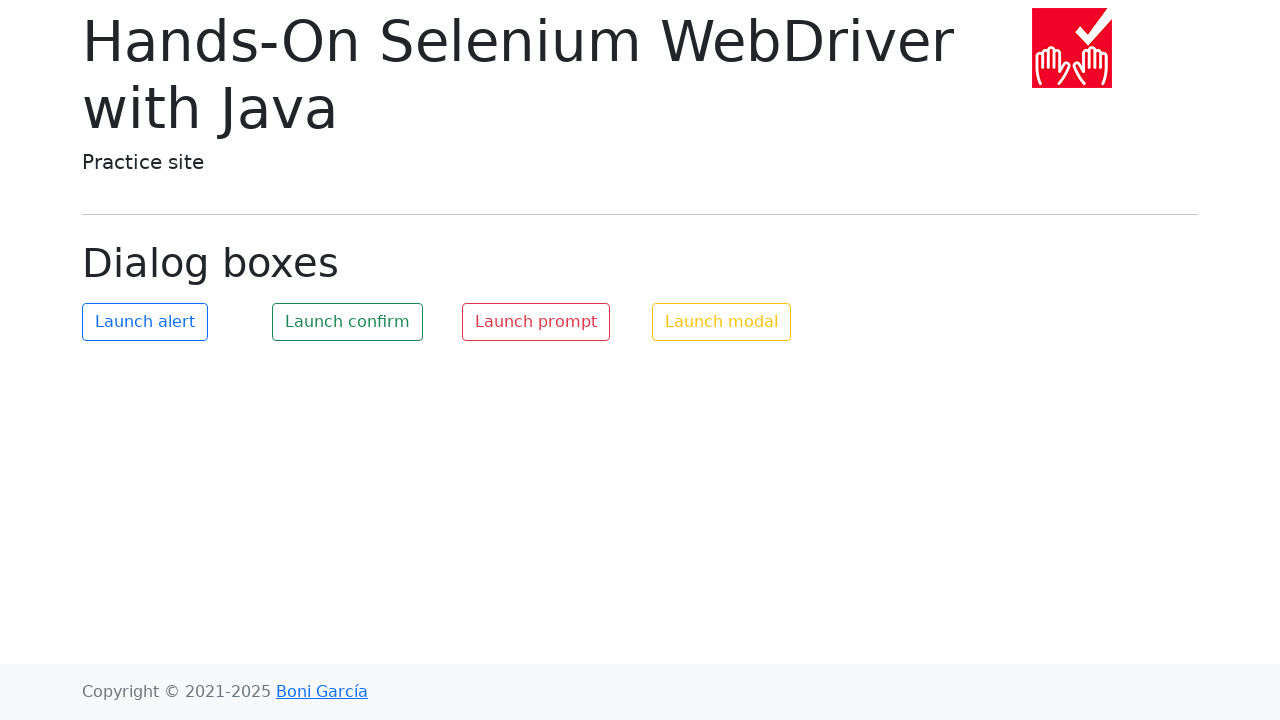

Clicked button to trigger simple alert dialog at (145, 322) on #my-alert
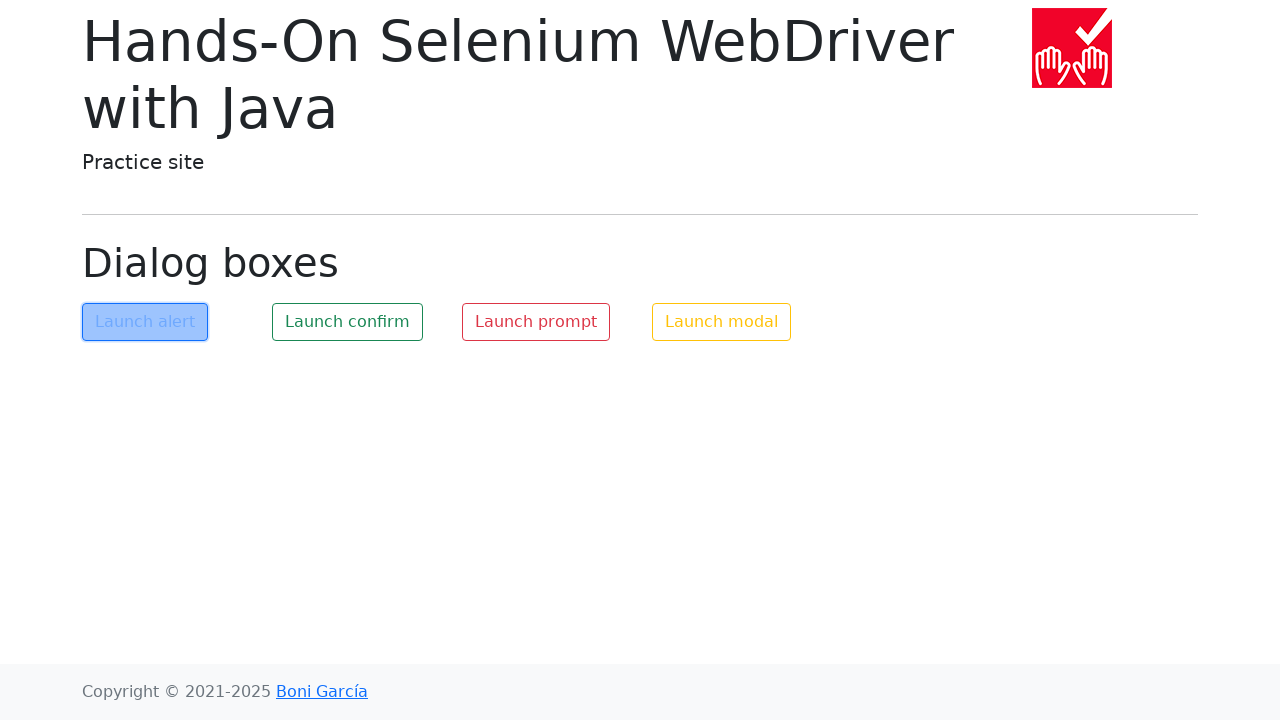

Set up dialog handler to accept alert
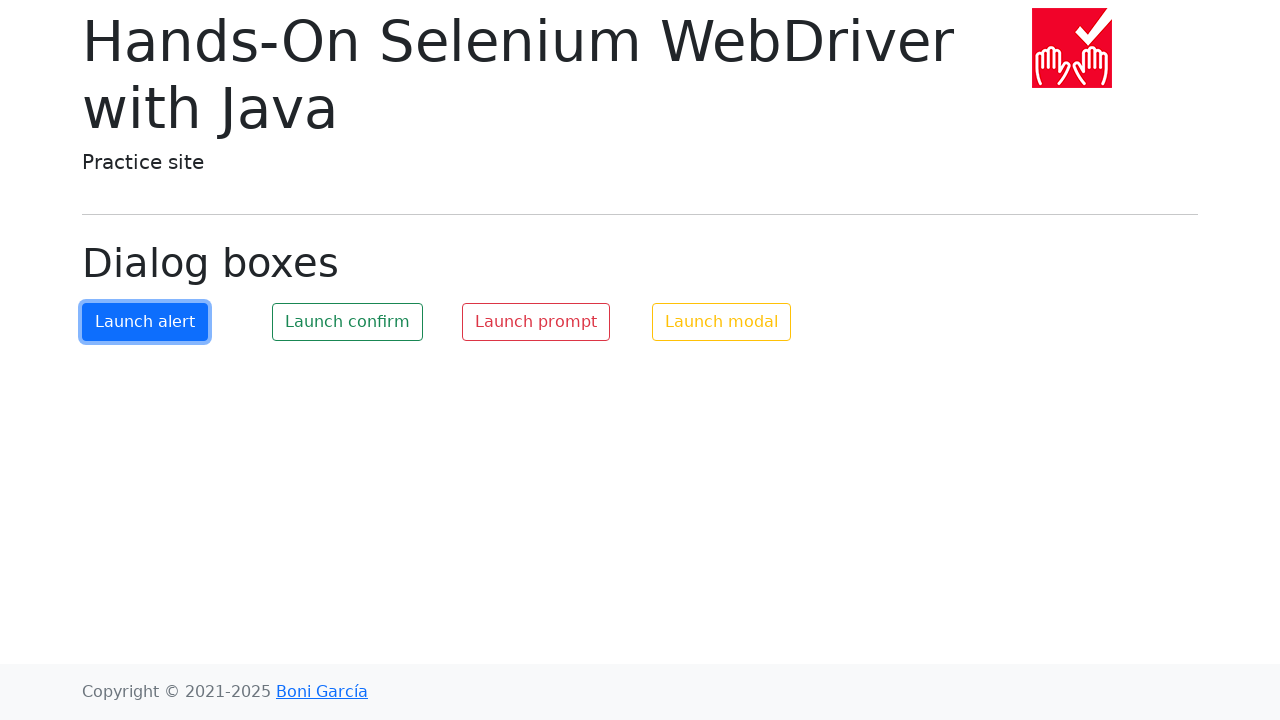

Waited for alert dialog to be processed
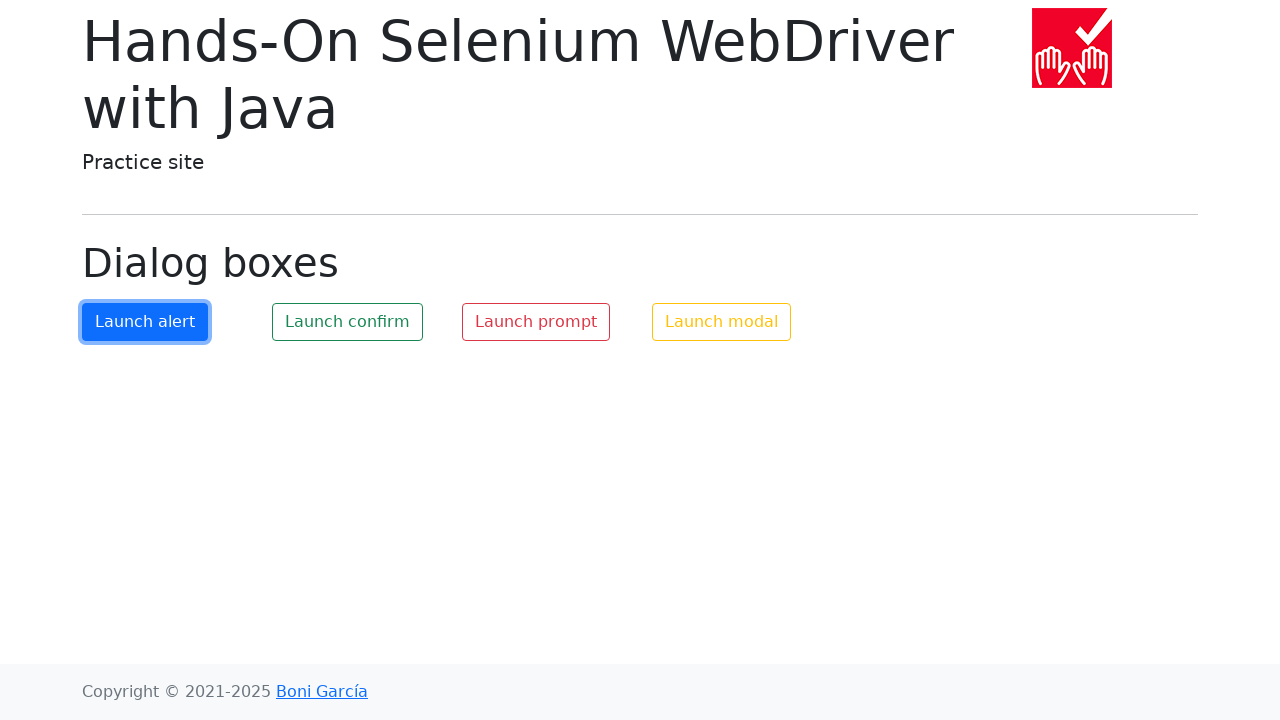

Clicked button to trigger confirm dialog at (348, 322) on #my-confirm
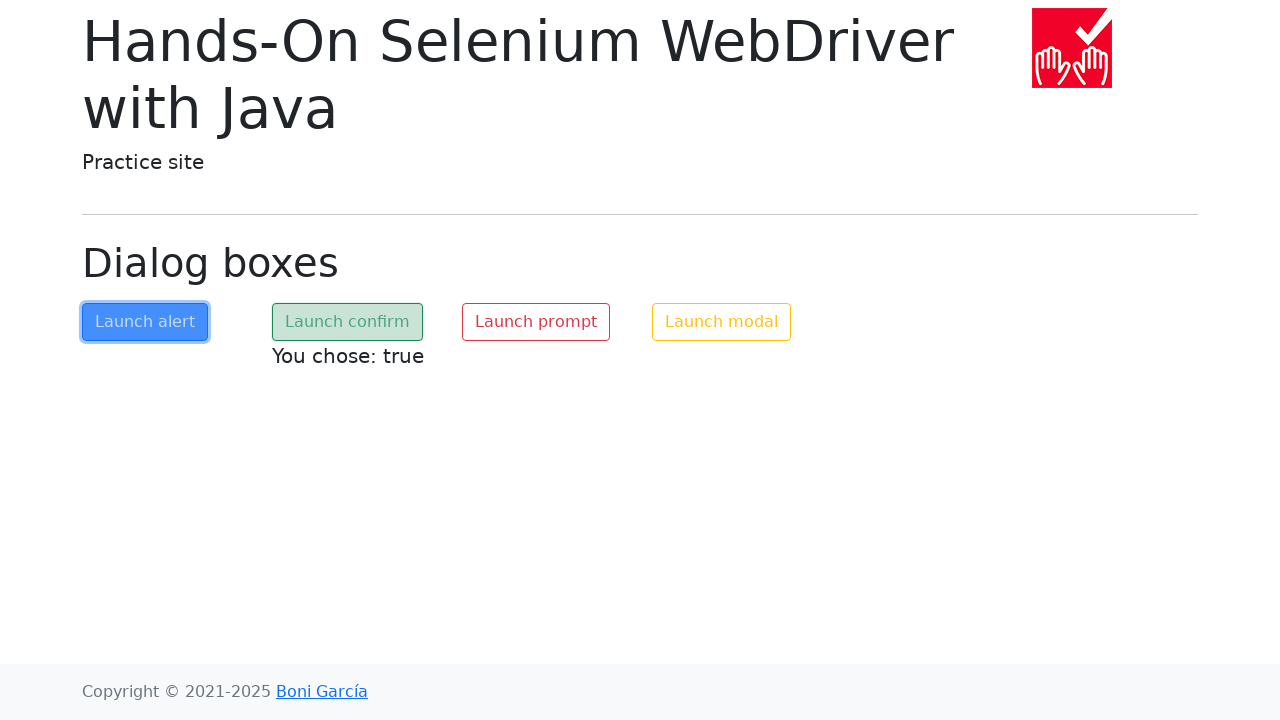

Set up dialog handler to dismiss confirm dialog
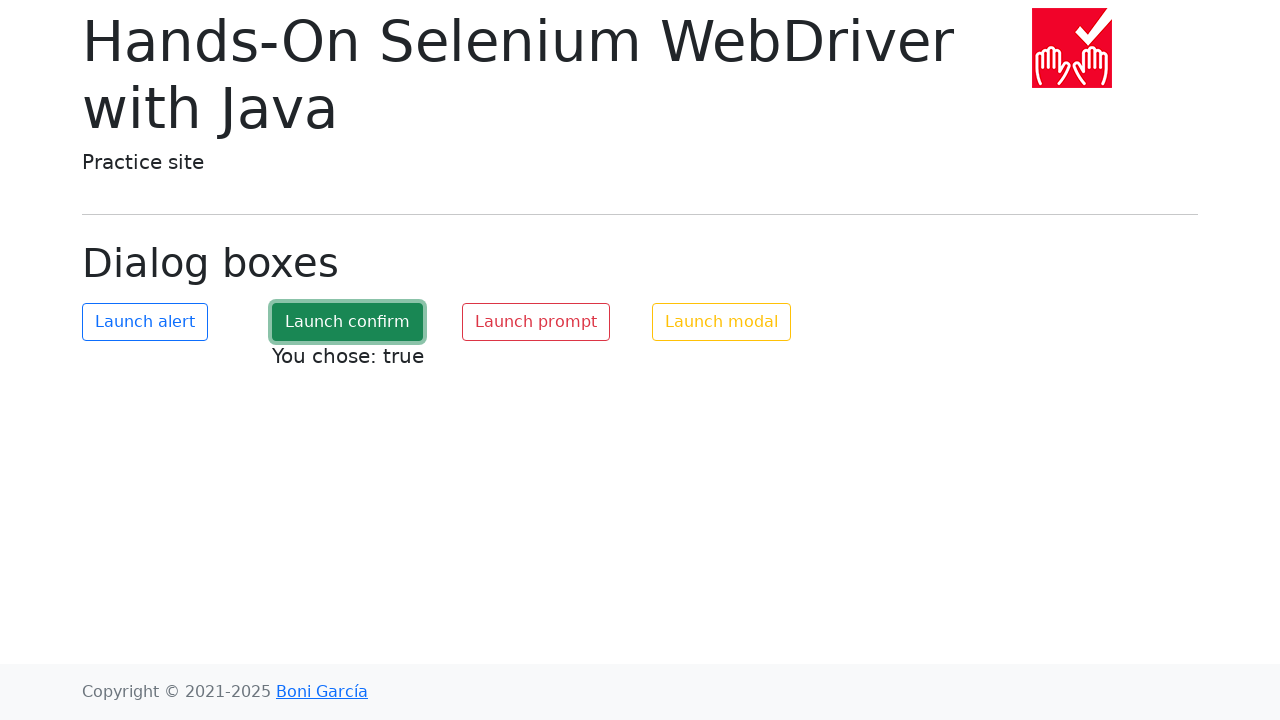

Waited for confirm dialog to be processed
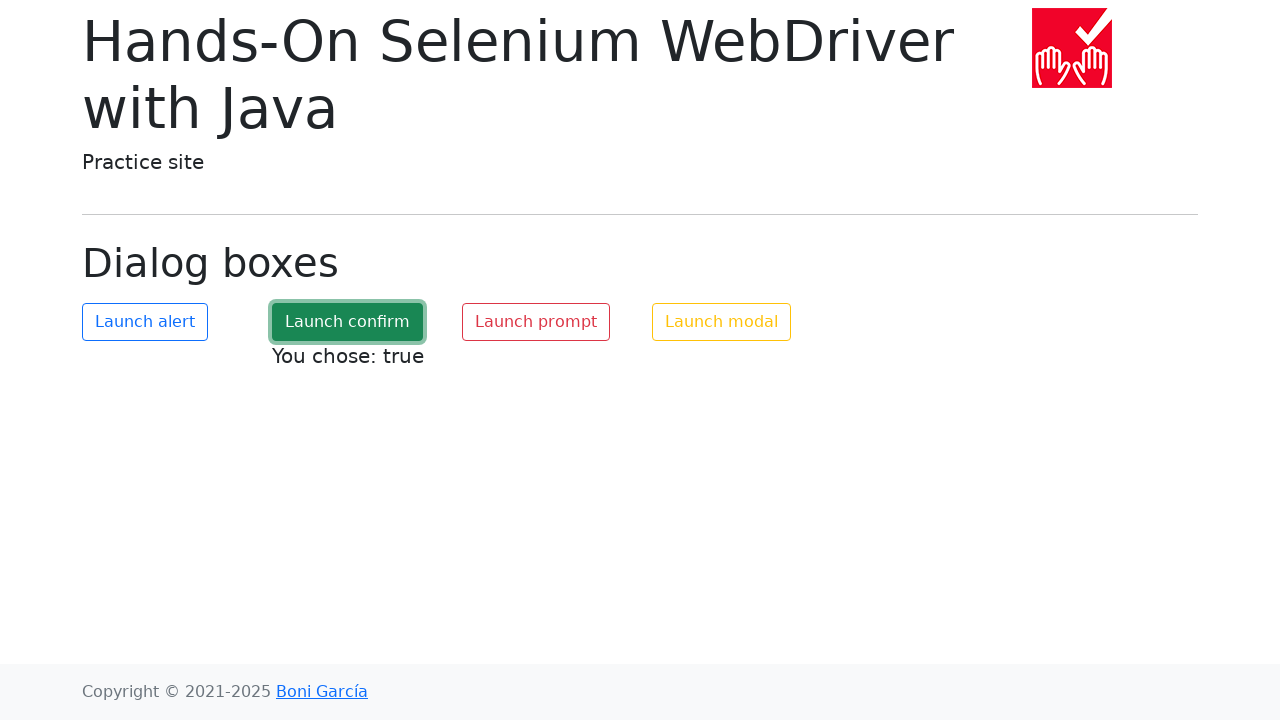

Set up dialog handler to enter text in prompt dialog
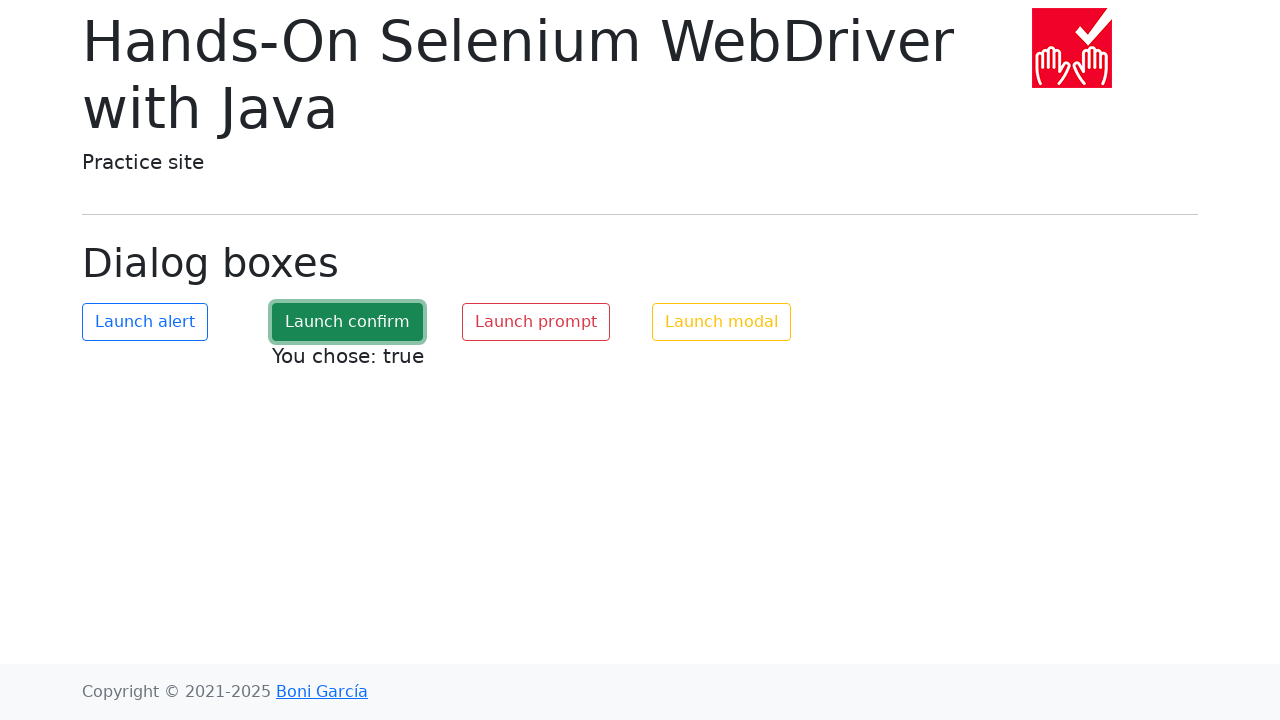

Clicked button to trigger prompt dialog at (536, 322) on #my-prompt
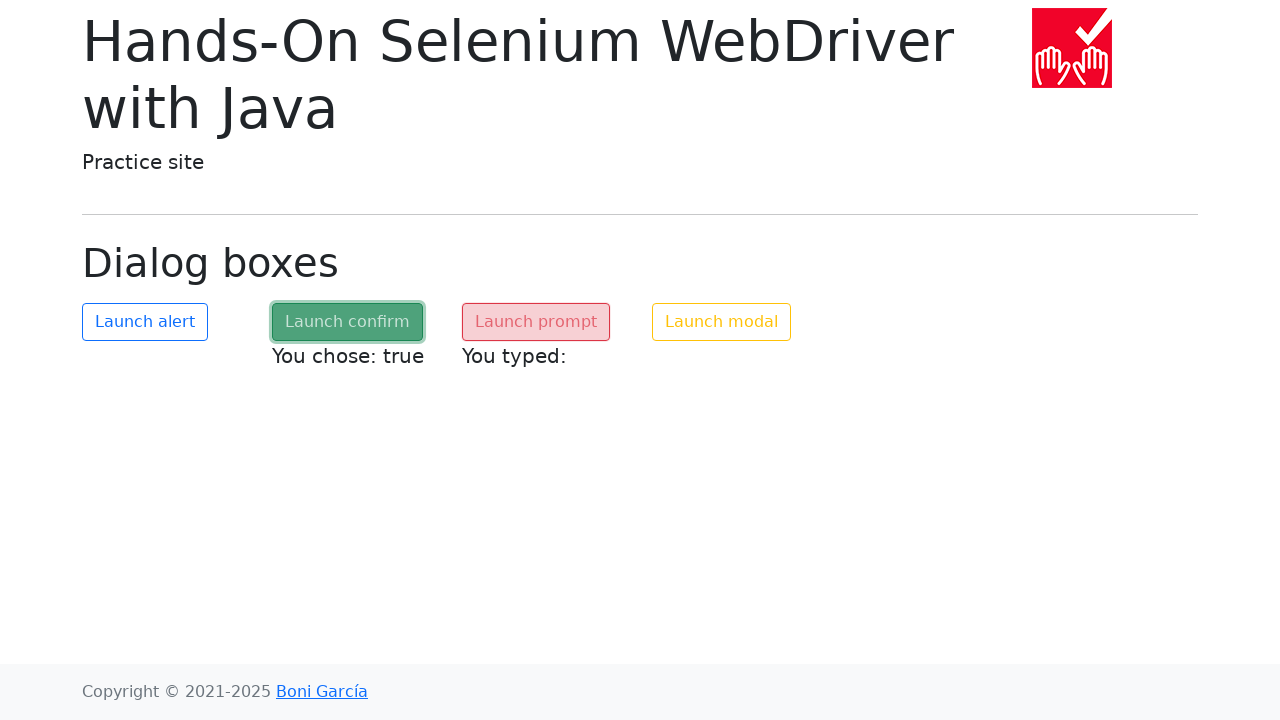

Waited for prompt dialog to be processed with entered text
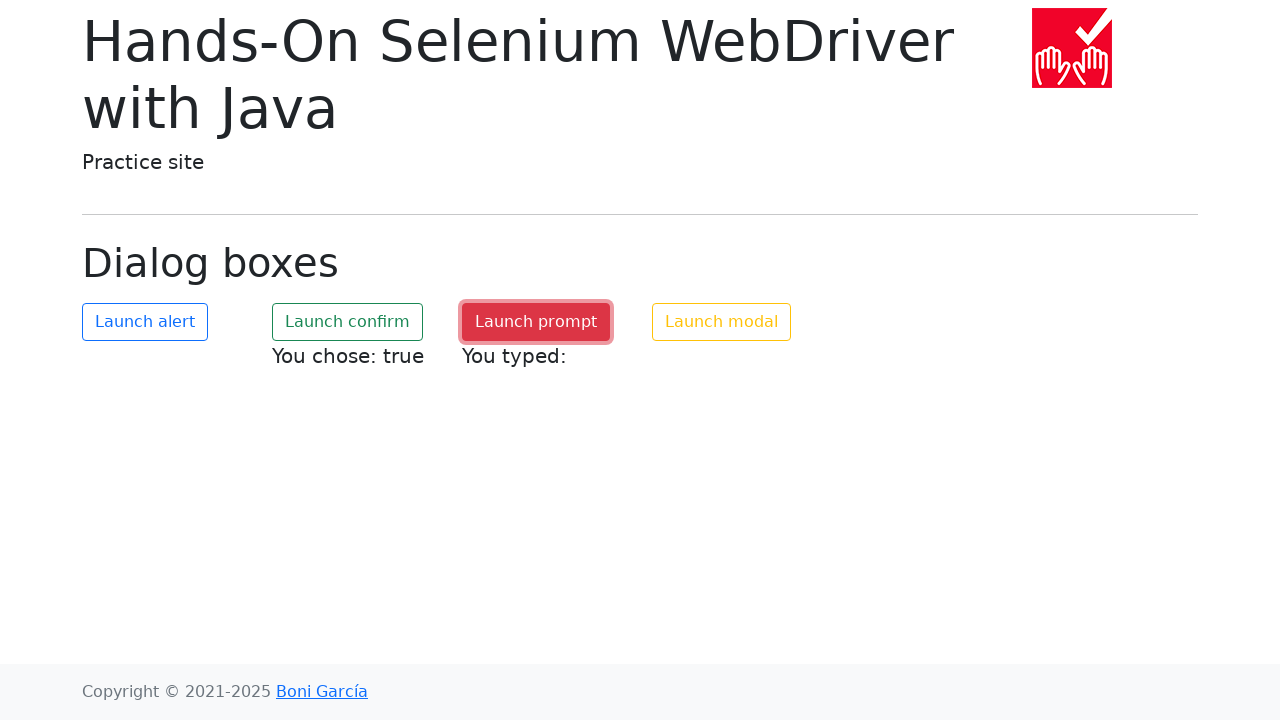

Clicked button to open modal dialog at (722, 322) on #my-modal
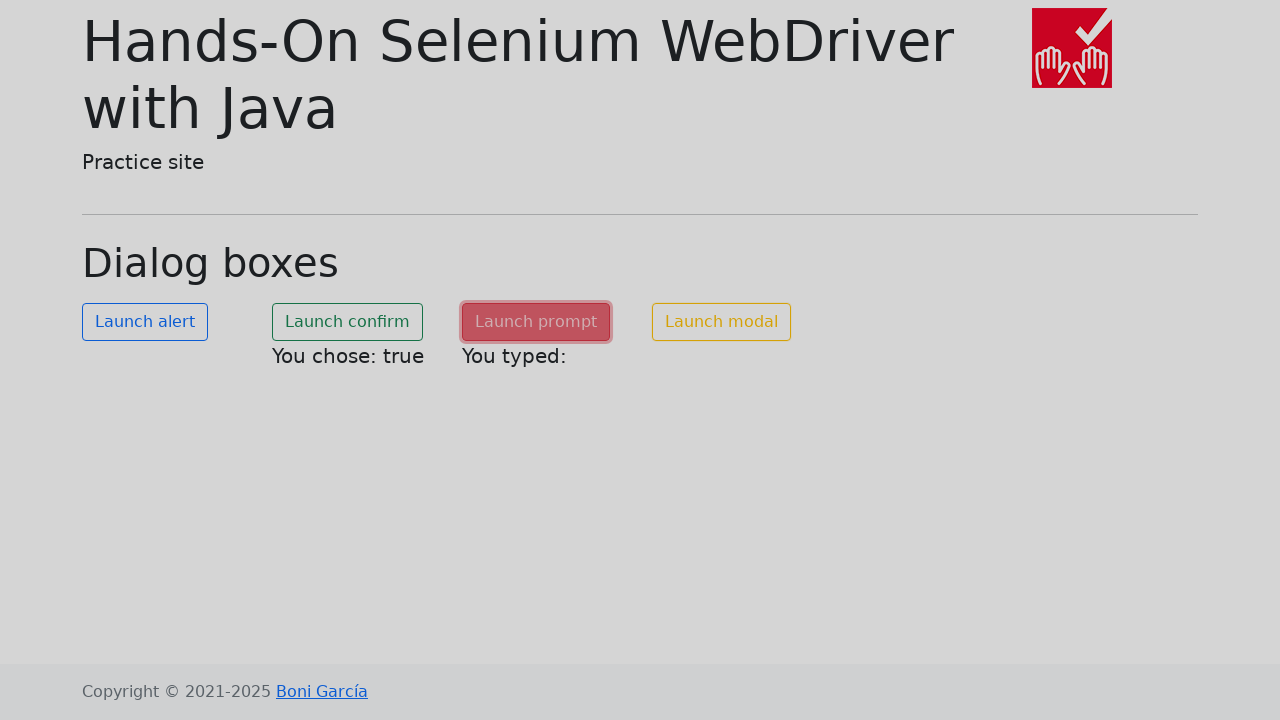

Modal dialog became visible
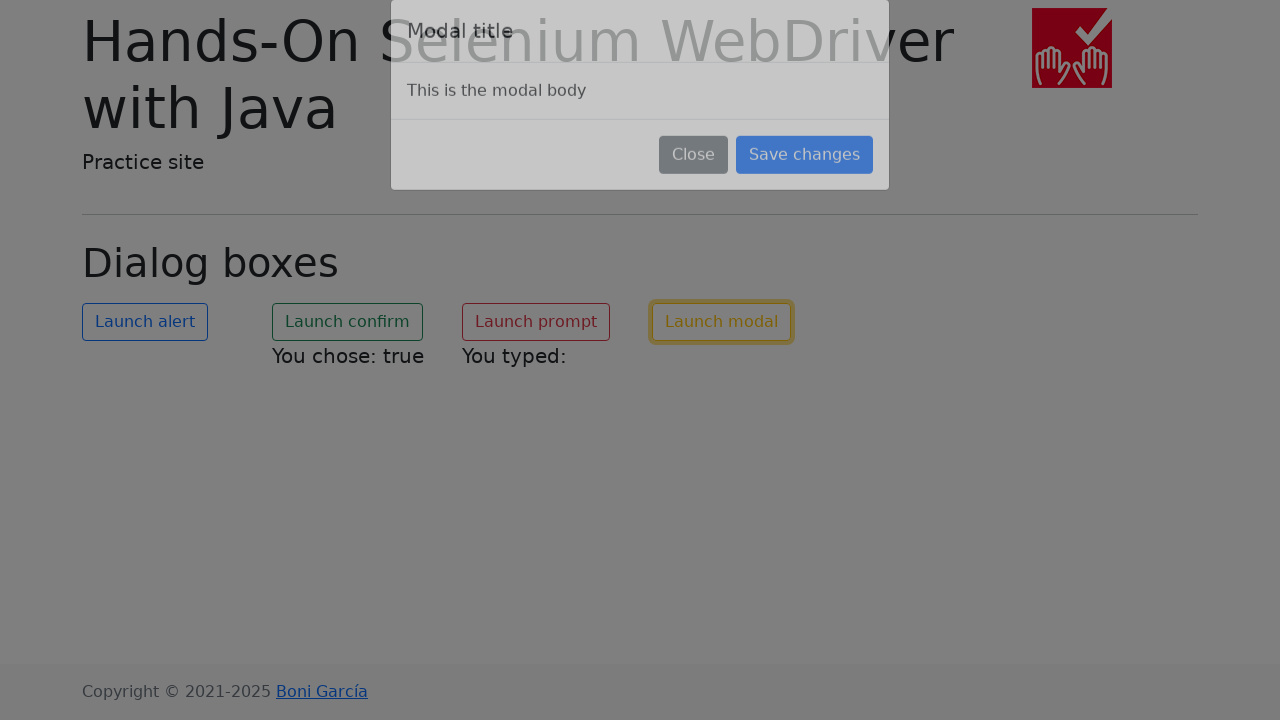

Clicked primary button to close modal dialog at (804, 184) on .modal .btn-primary
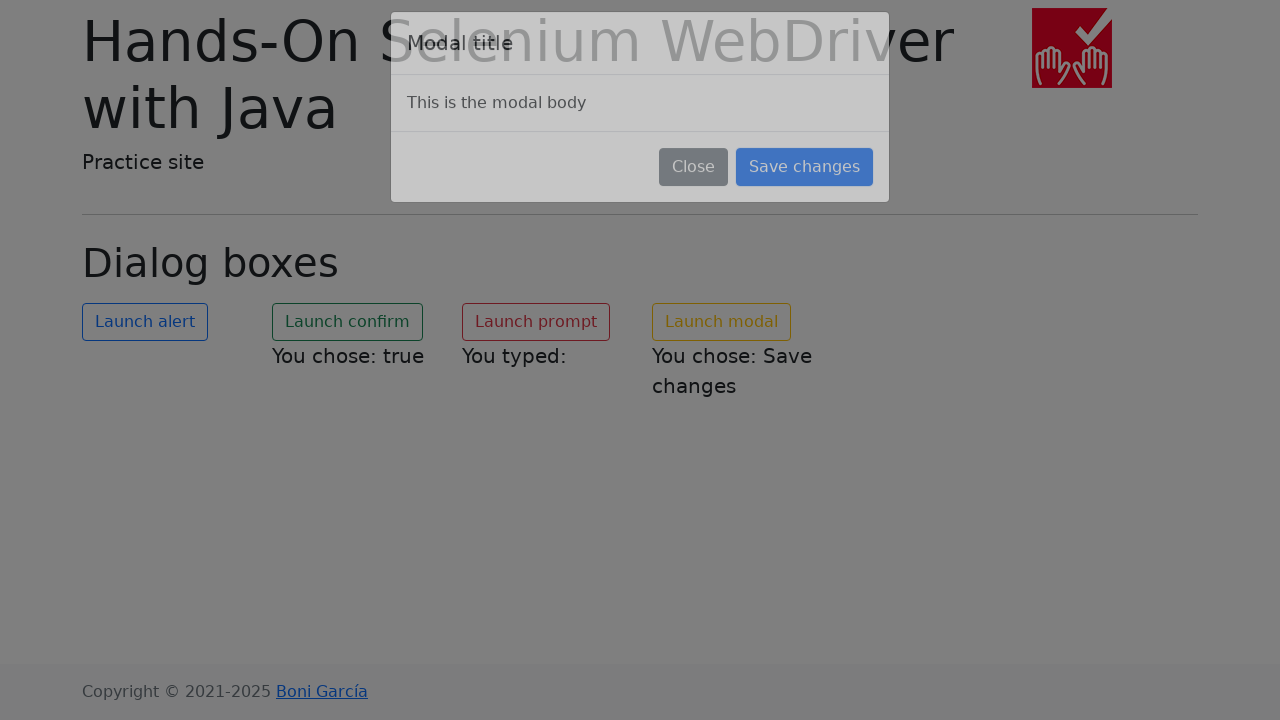

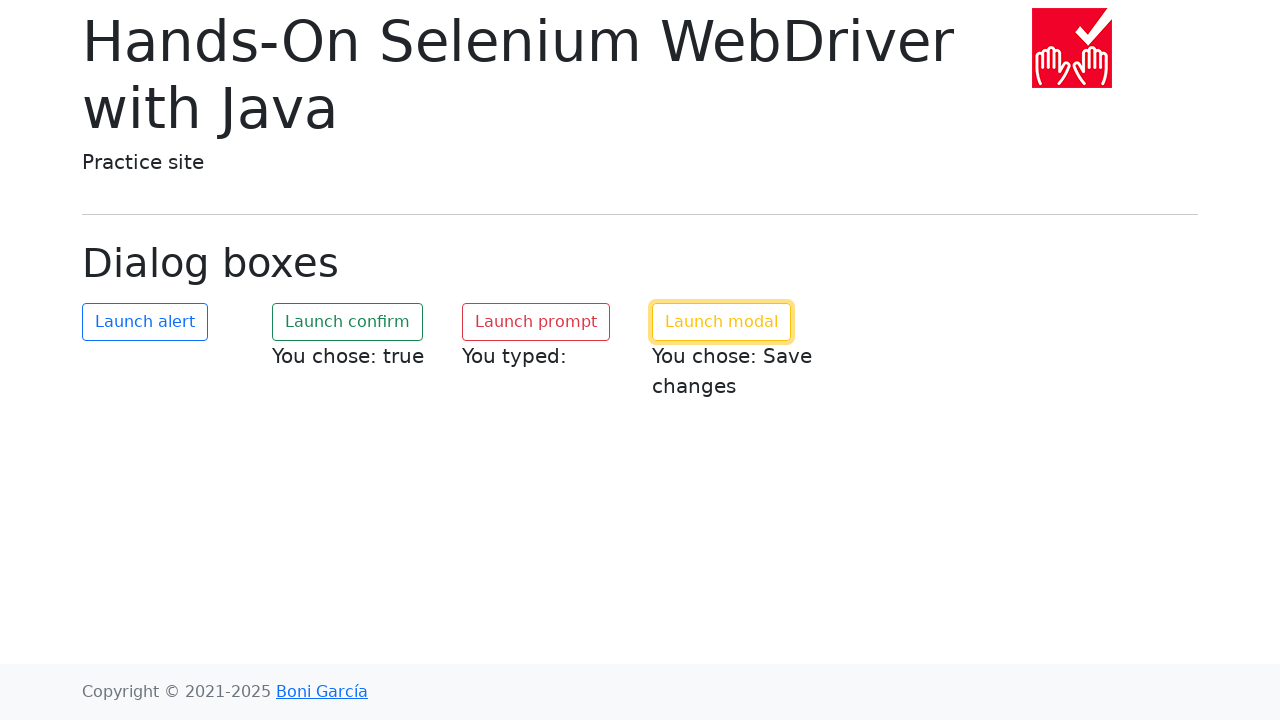